Tests user registration flow by navigating to registration page, filling in new user details, and submitting the registration form

Starting URL: https://buggy.justtestit.org/overall

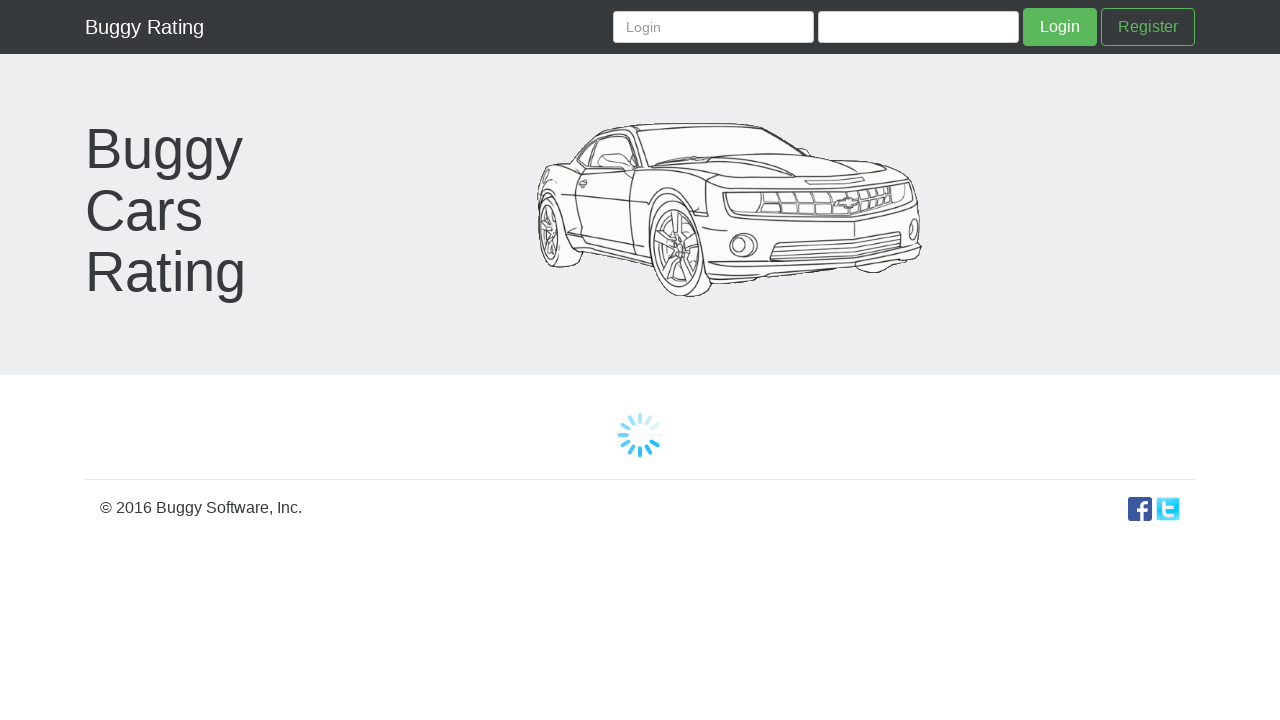

Clicked Register link to navigate to registration page at (1148, 27) on xpath=//*[text()='Register']
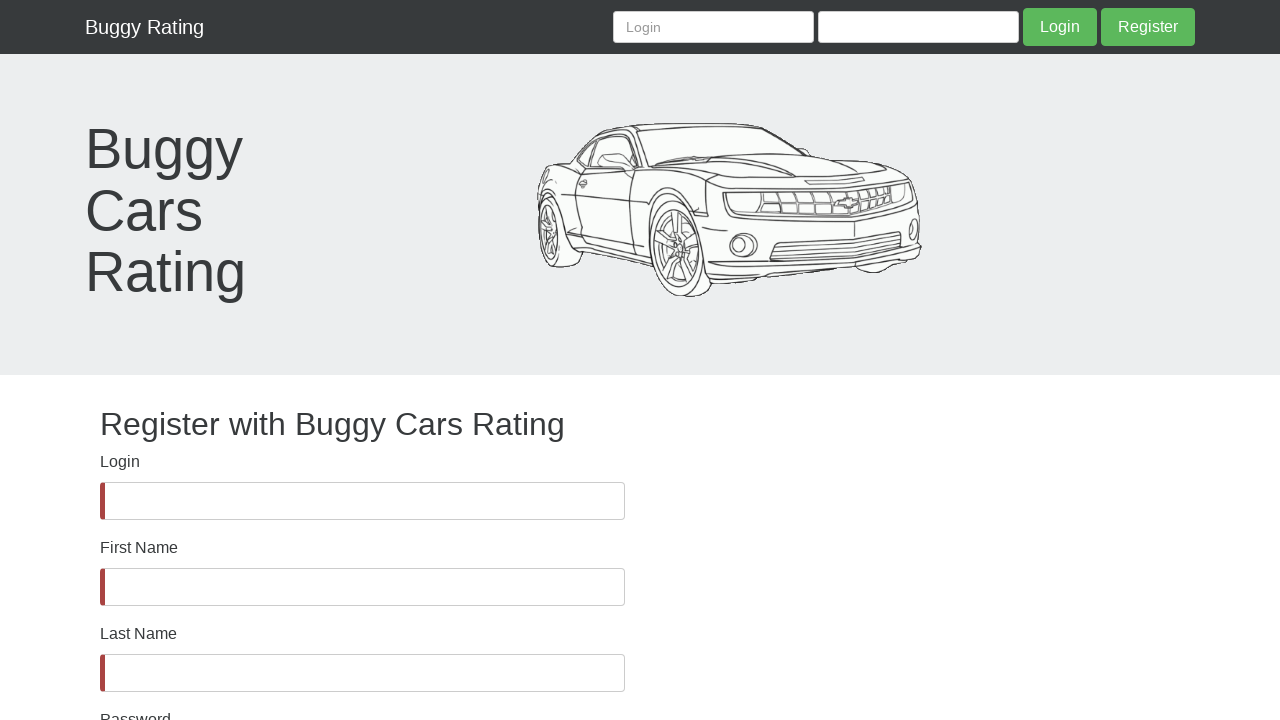

Filled username field with 'Test@9066' on #username
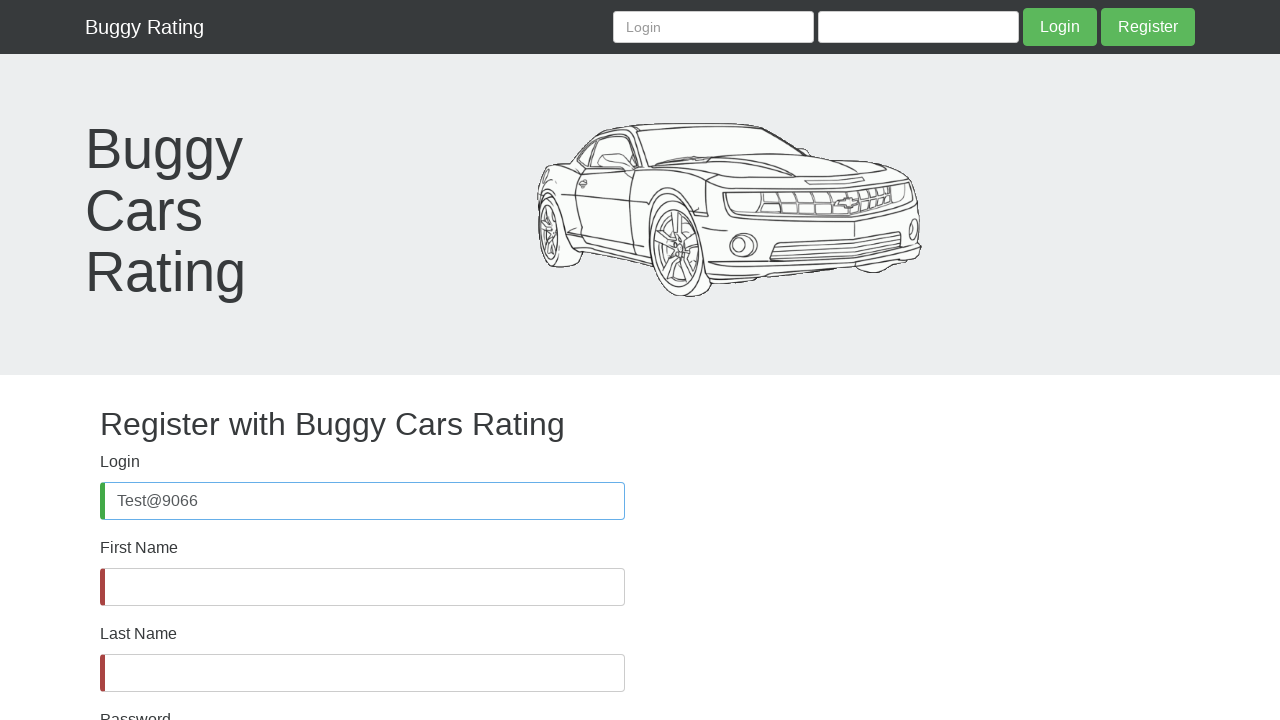

Filled first name field with 'Test' on #firstName
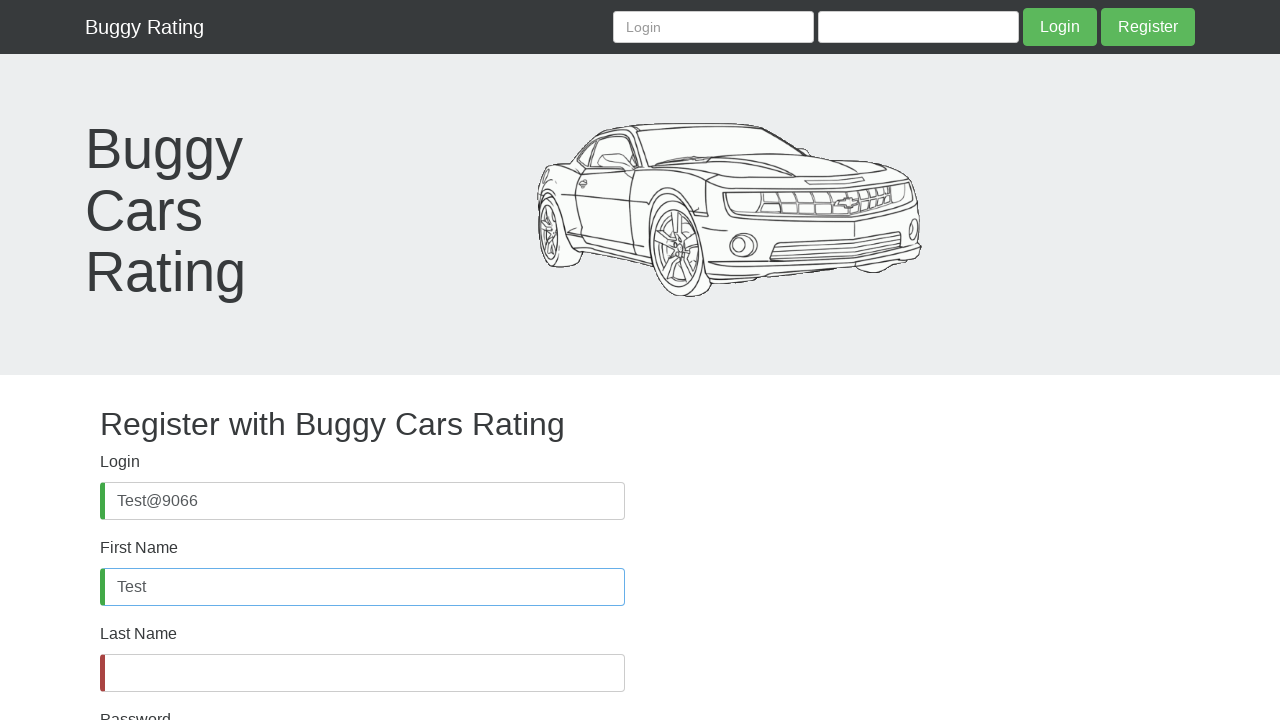

Filled last name field with 'scenario1' on #lastName
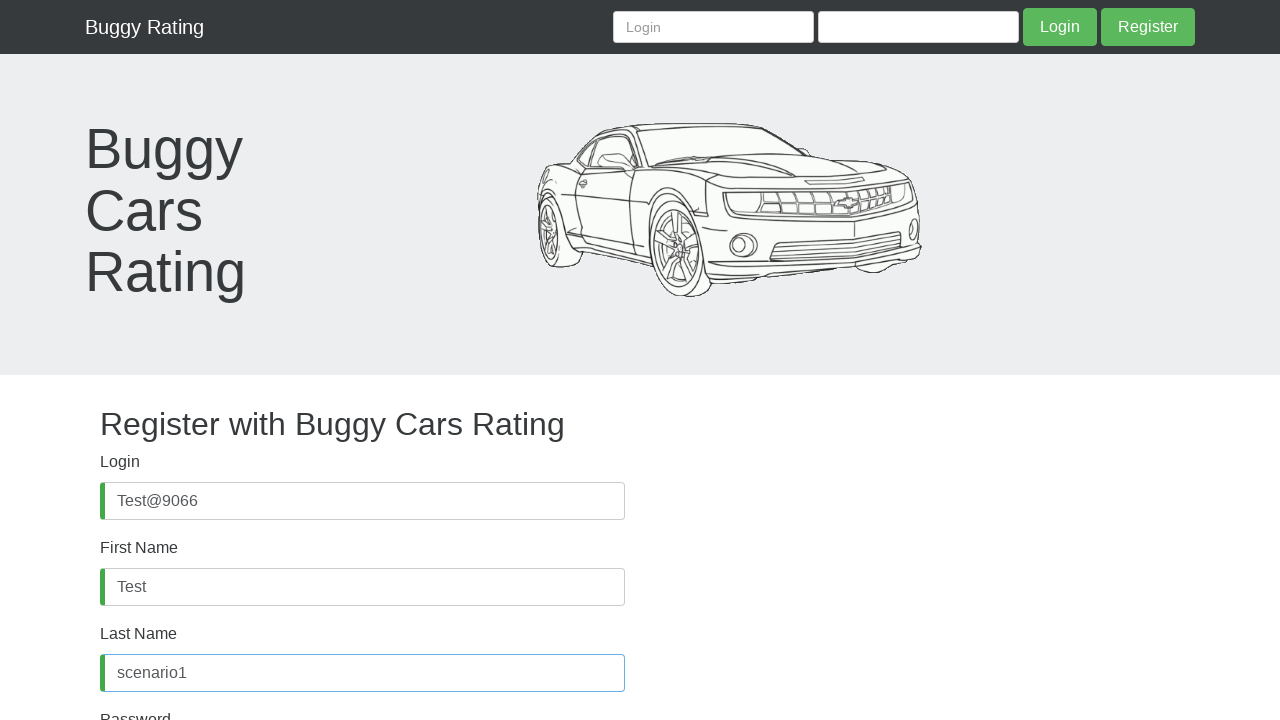

Filled password field with 'Xerox@2014' on #password
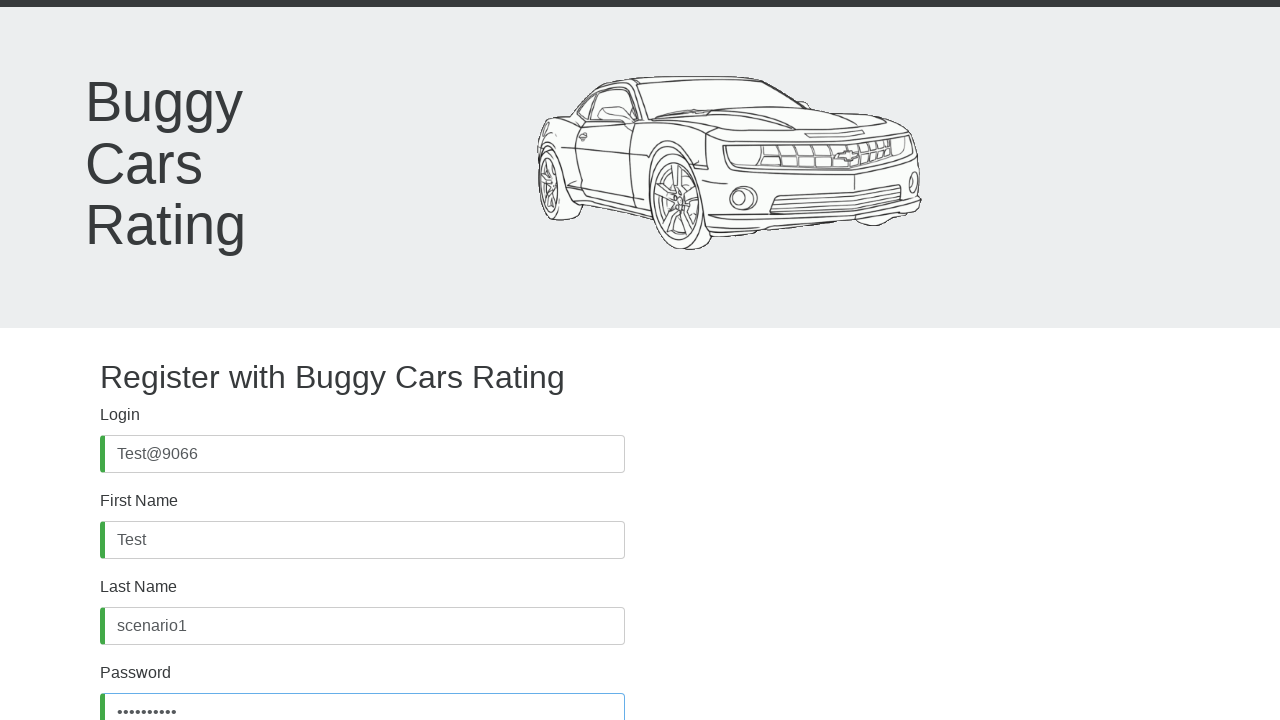

Filled confirm password field with 'Xerox@2014' on #confirmPassword
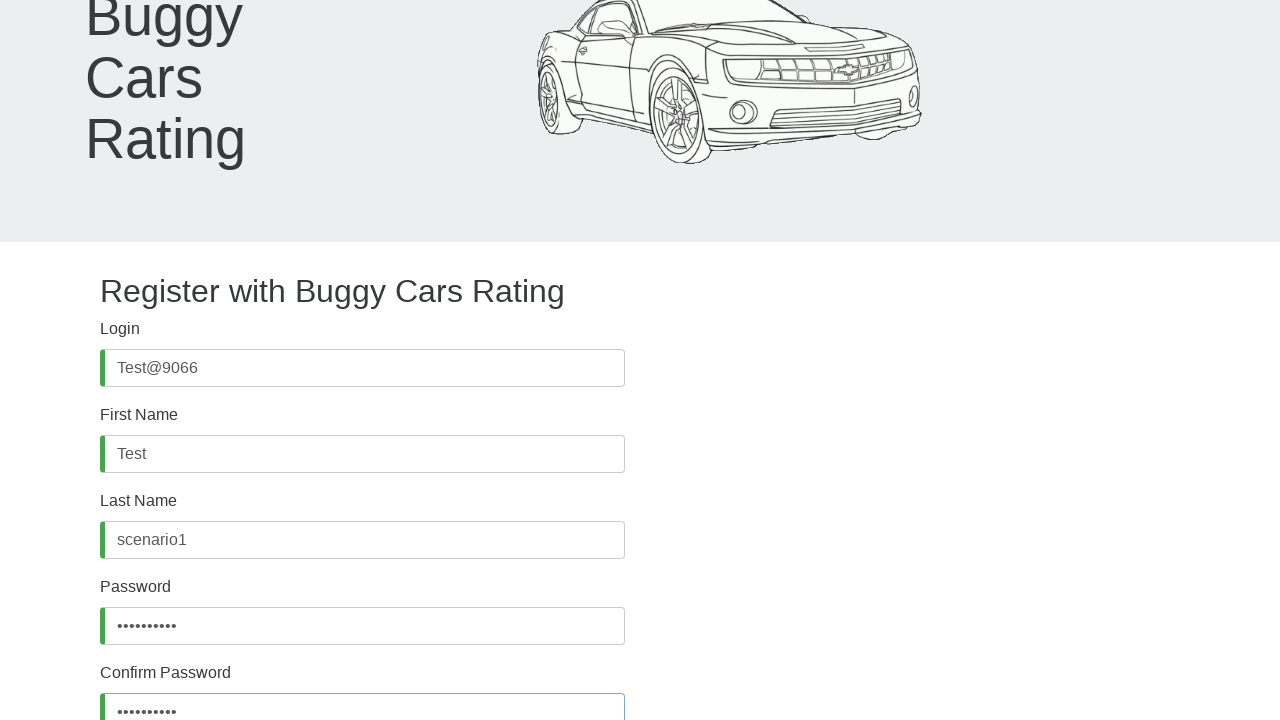

Clicked Register button to submit registration form at (147, 628) on xpath=(//*[text()='Register'])[2]
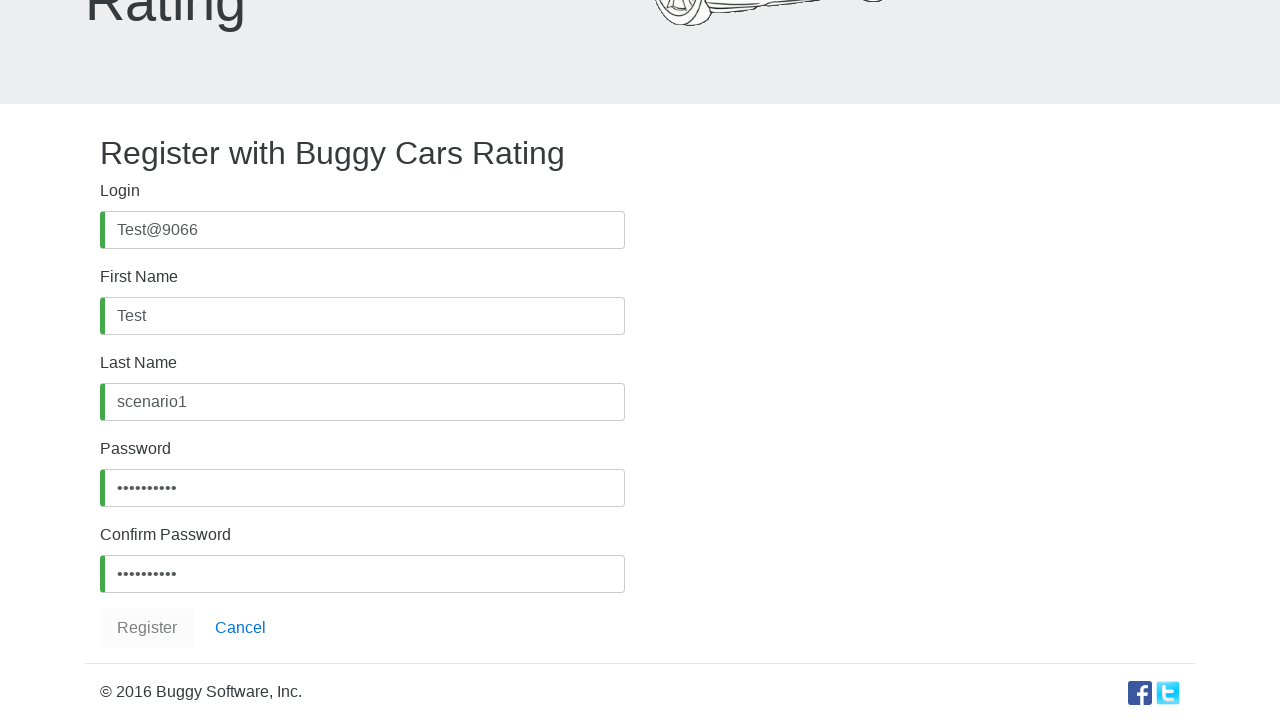

Scrolled to bottom of page to view success message
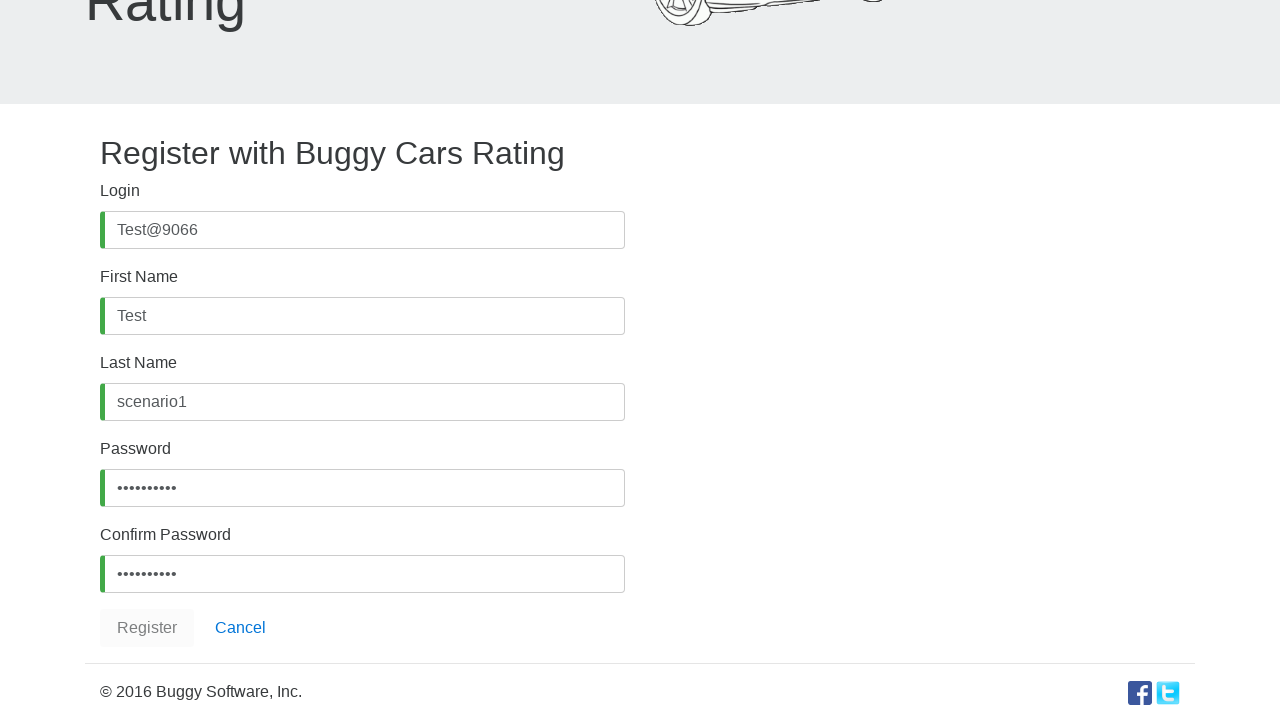

Success message appeared confirming user registration
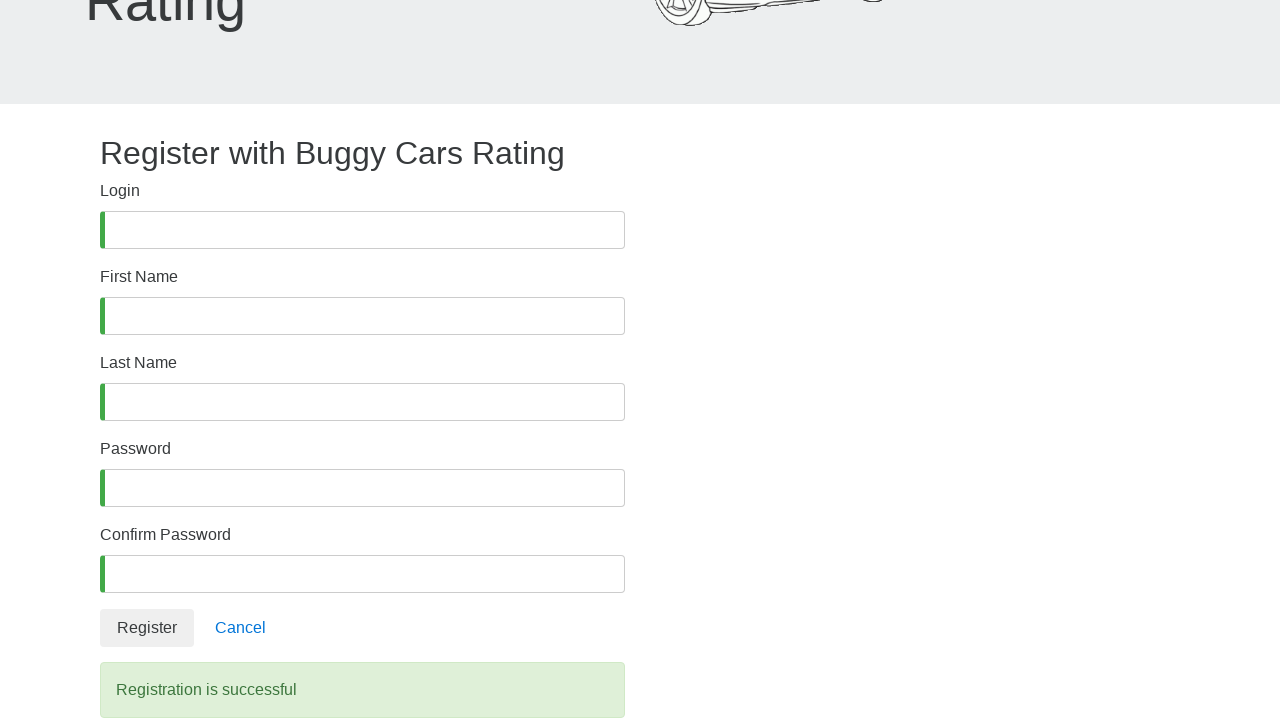

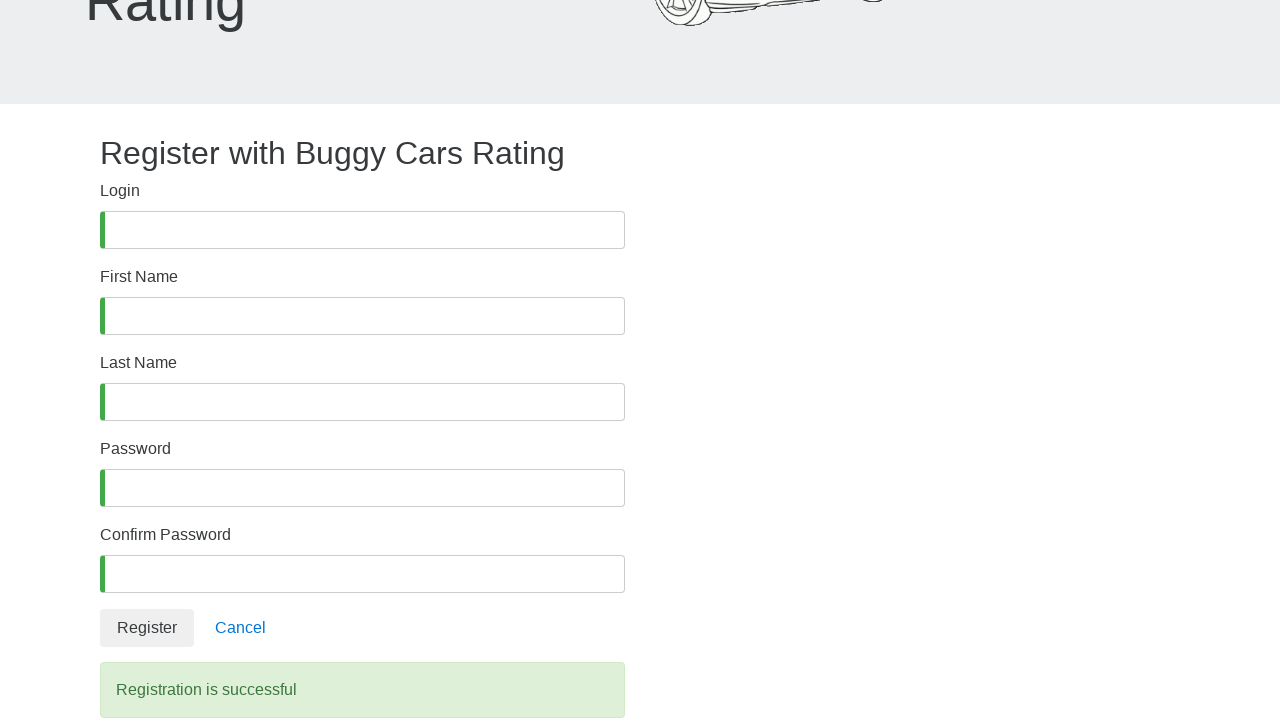